Tests the add-to-cart functionality on an e-commerce demo site by selecting an iPhone 12 product, clicking add to cart, and verifying the product appears in the cart.

Starting URL: https://bstackdemo.com/

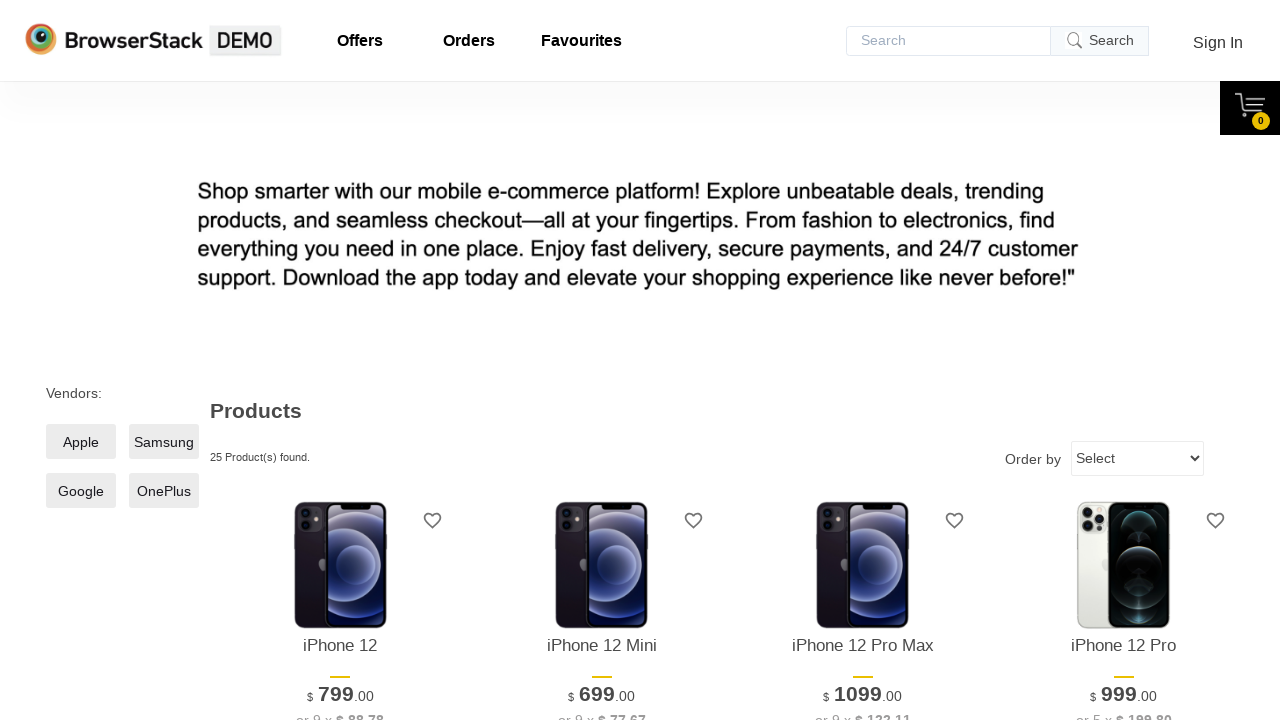

Page loaded with StackDemo title
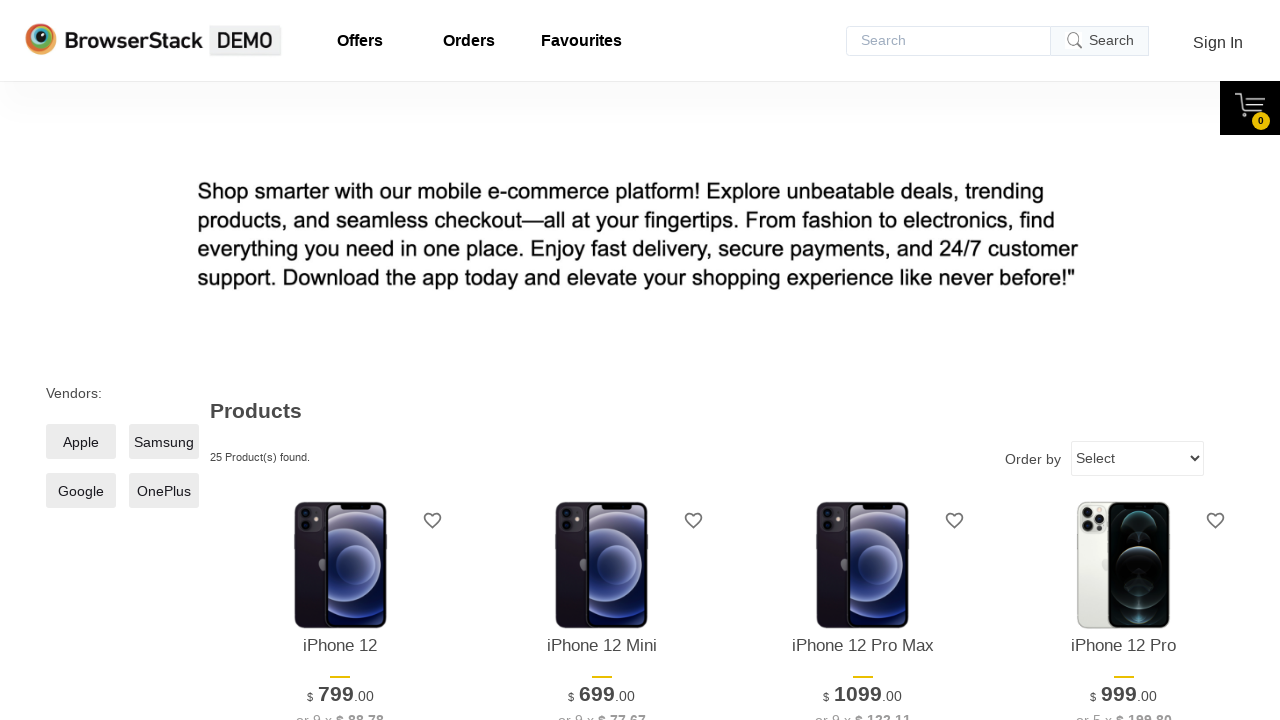

Retrieved product name from page: iPhone 12
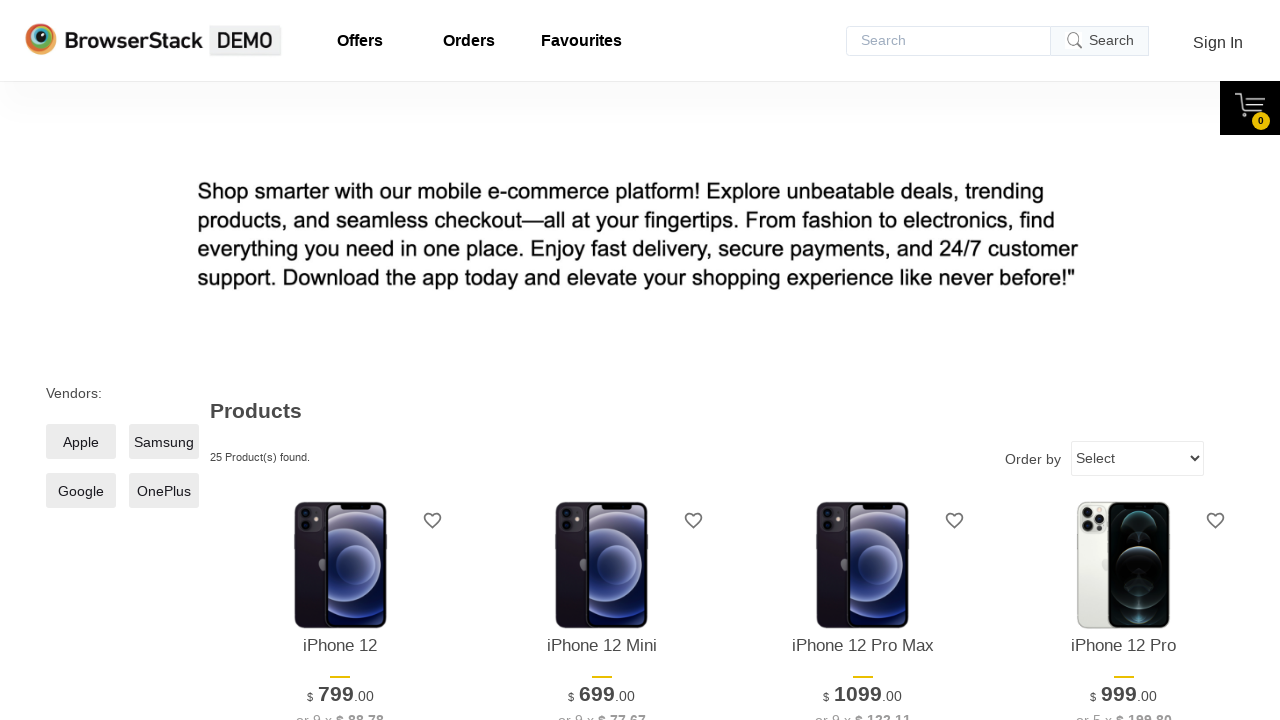

Clicked 'Add to cart' button for iPhone 12 at (340, 361) on xpath=//*[@id="1"]/div[4]
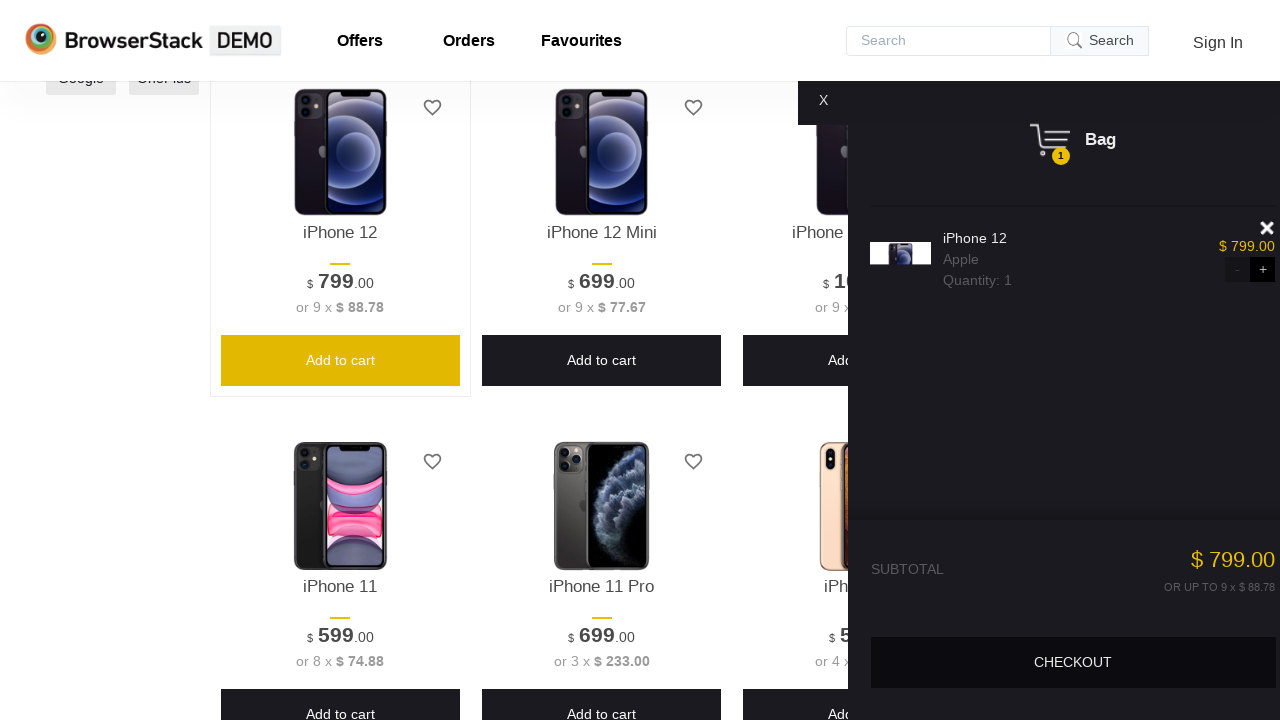

Cart pane became visible
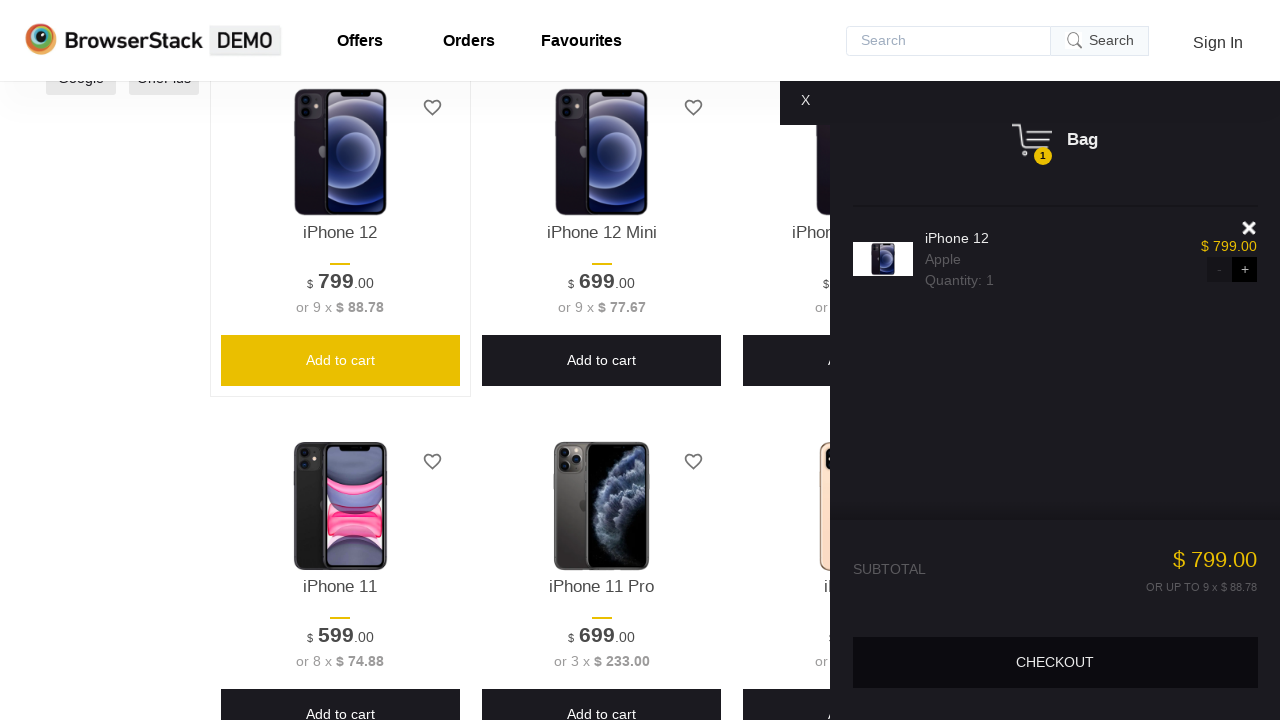

Retrieved product name from cart: iPhone 12
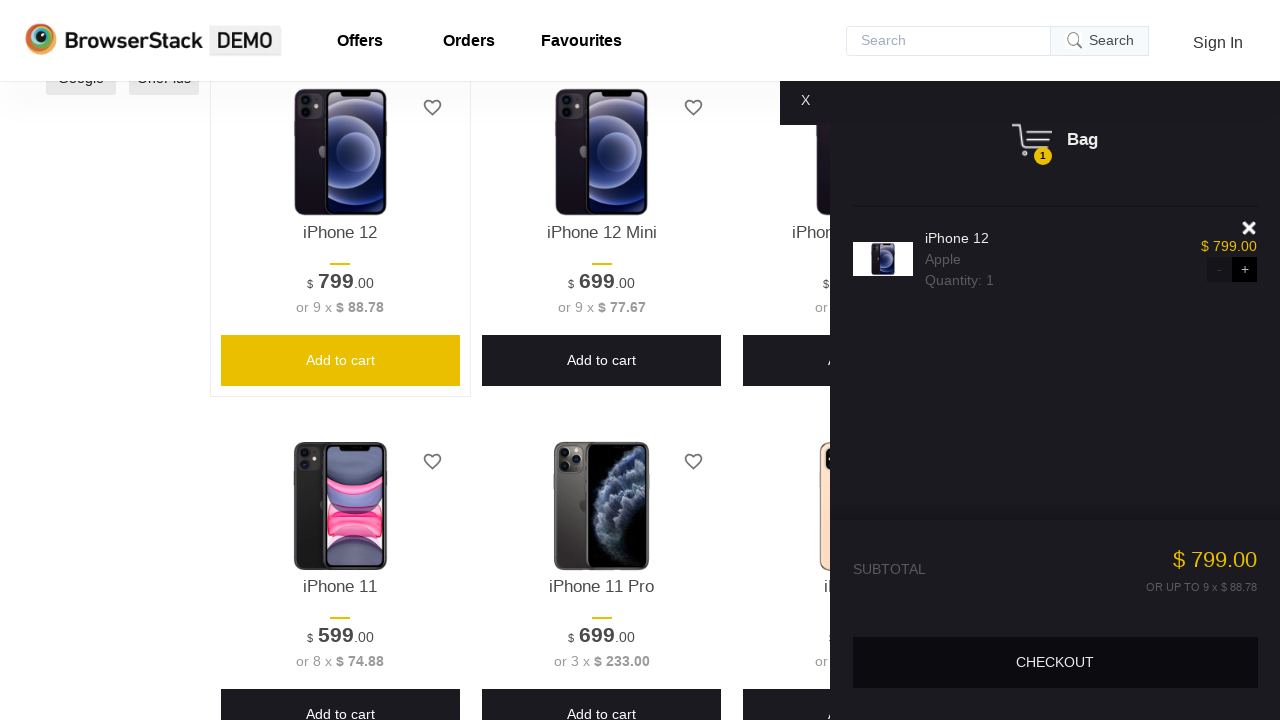

Verified that product in cart matches product on page
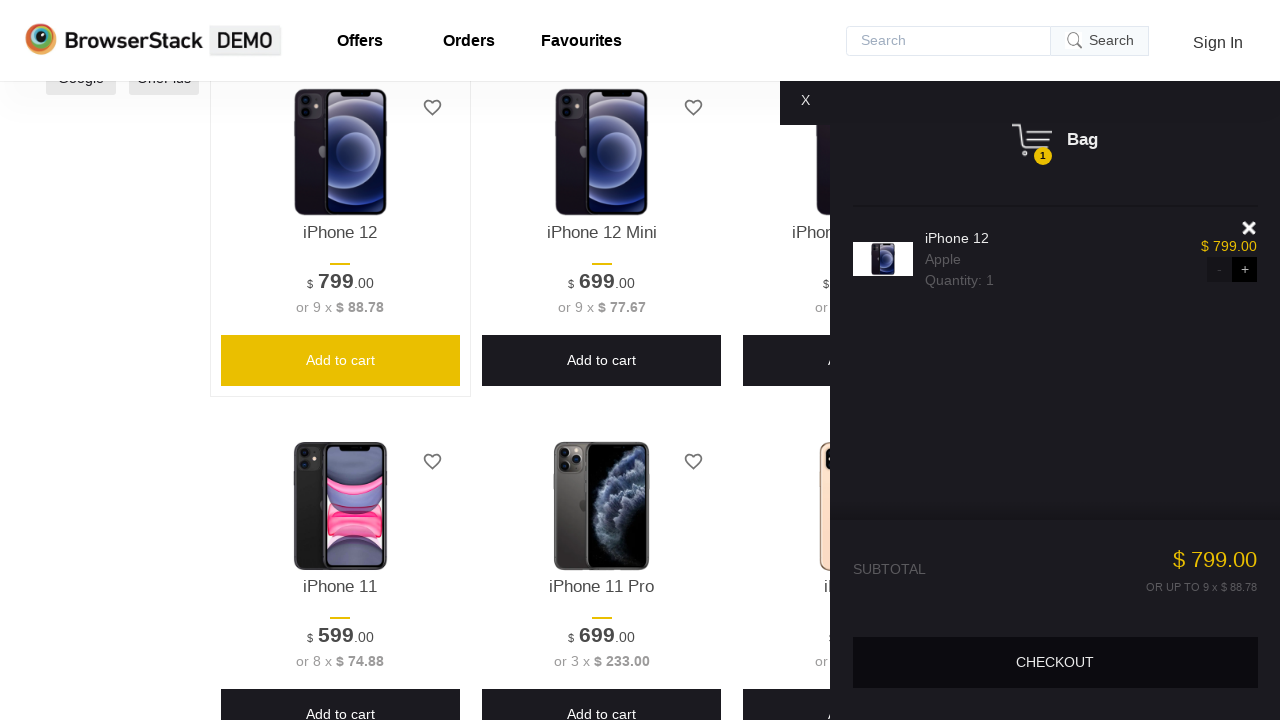

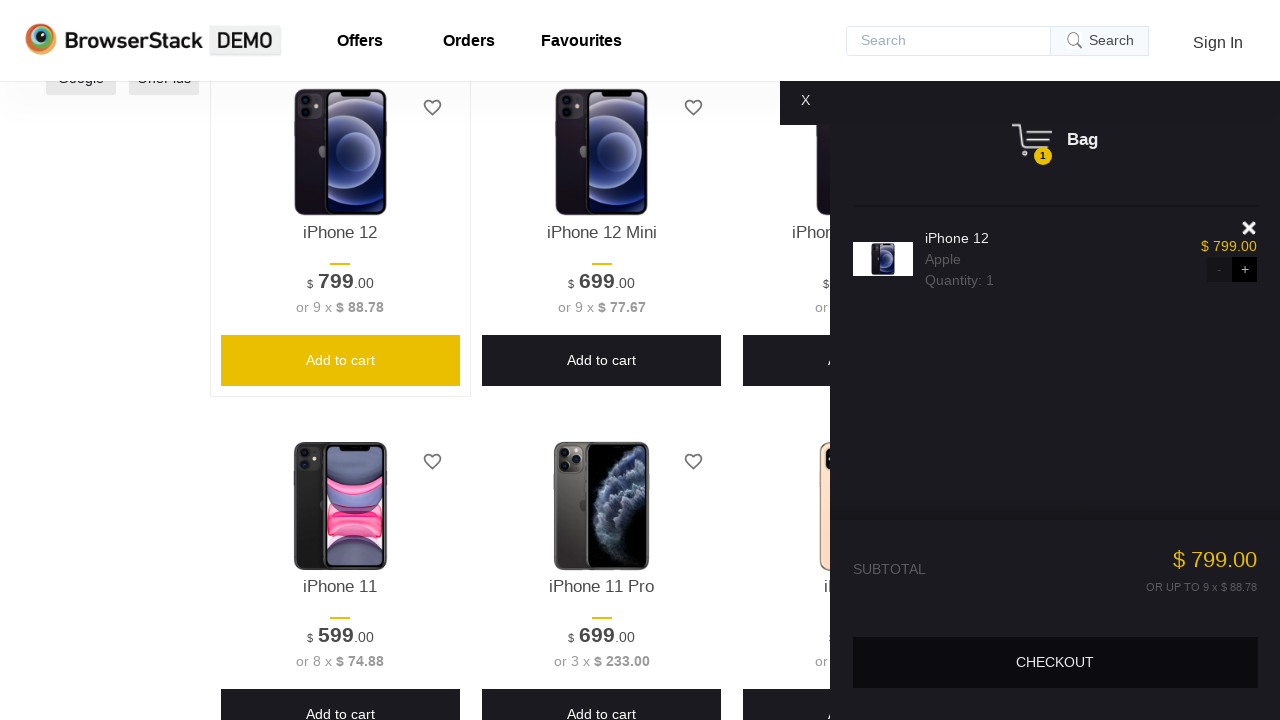